Tests dynamic checkbox removal by clicking the Remove button and verifying the checkbox disappears with a confirmation message.

Starting URL: http://the-internet.herokuapp.com/dynamic_controls

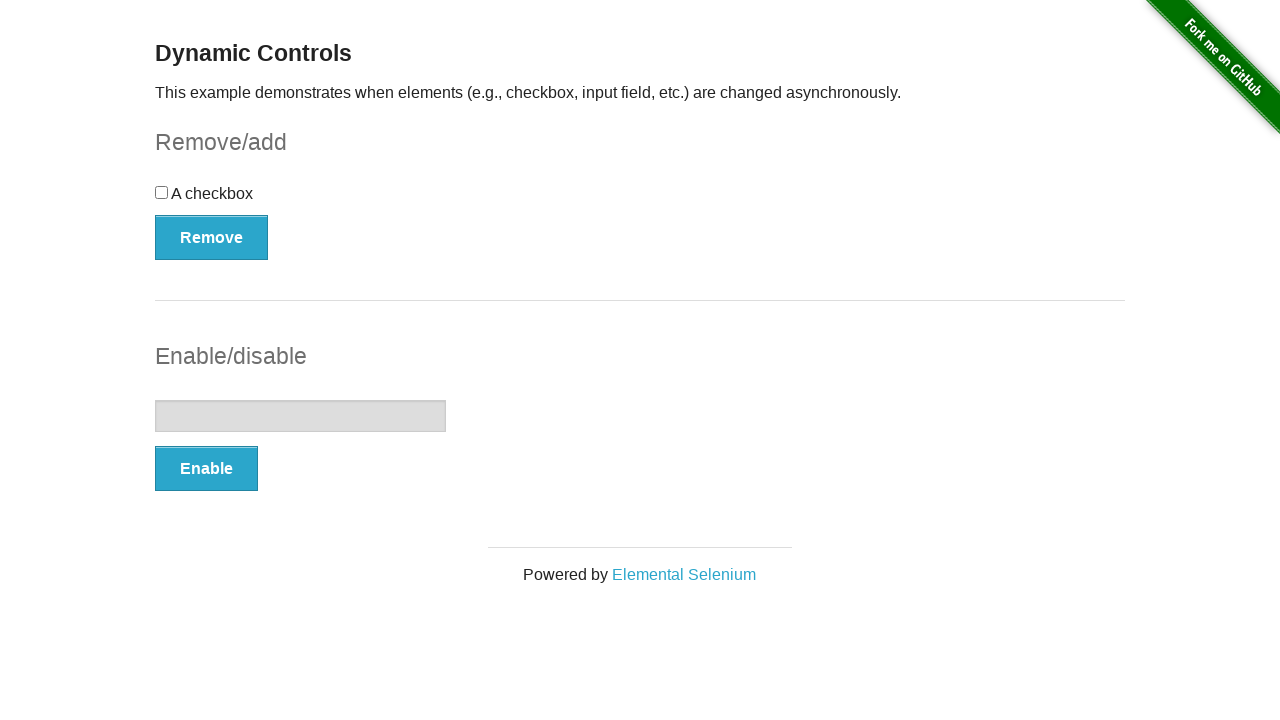

Checkbox element is visible on the page
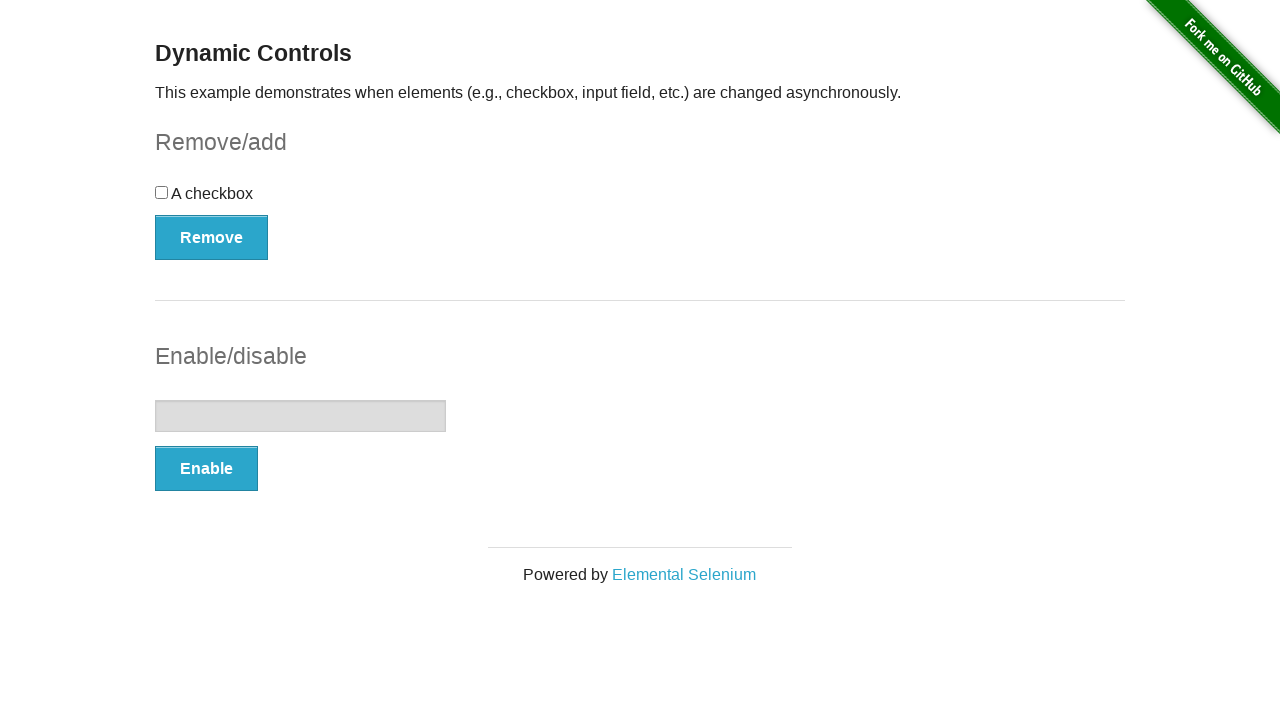

Clicked the Remove button to initiate checkbox removal at (212, 237) on xpath=//*[@onclick='swapCheckbox()']
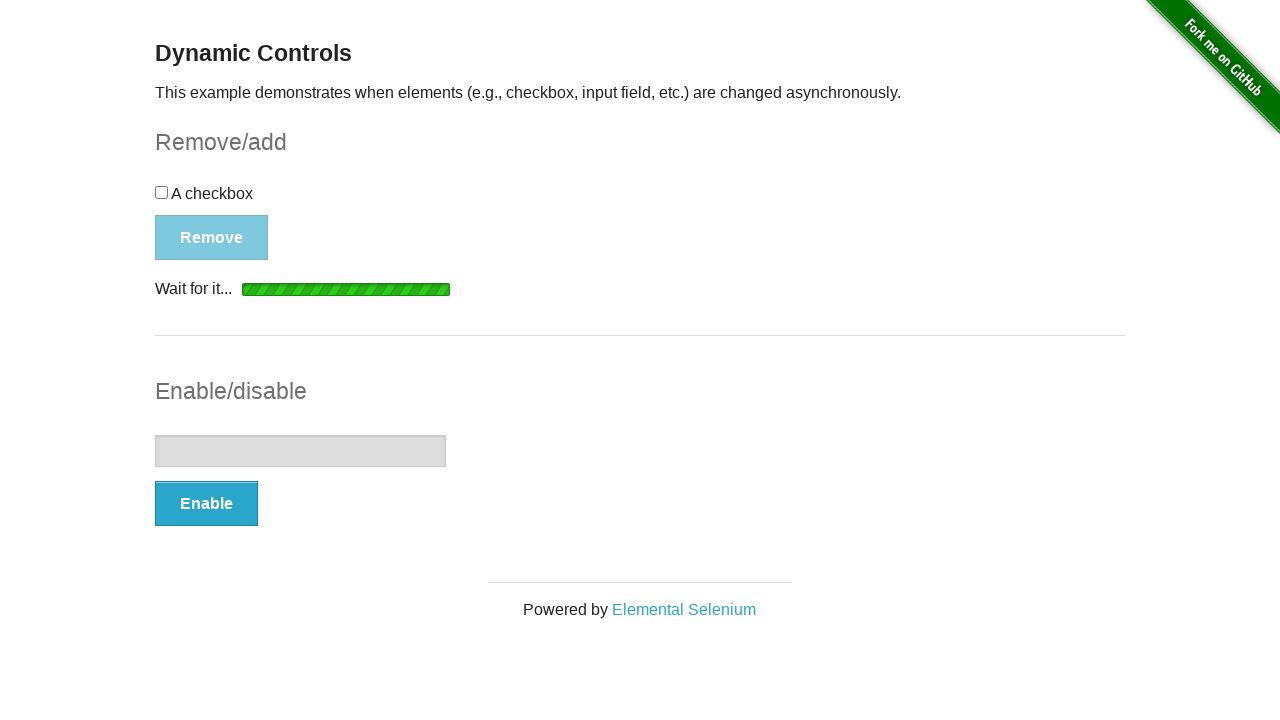

Confirmation message appeared after checkbox removal
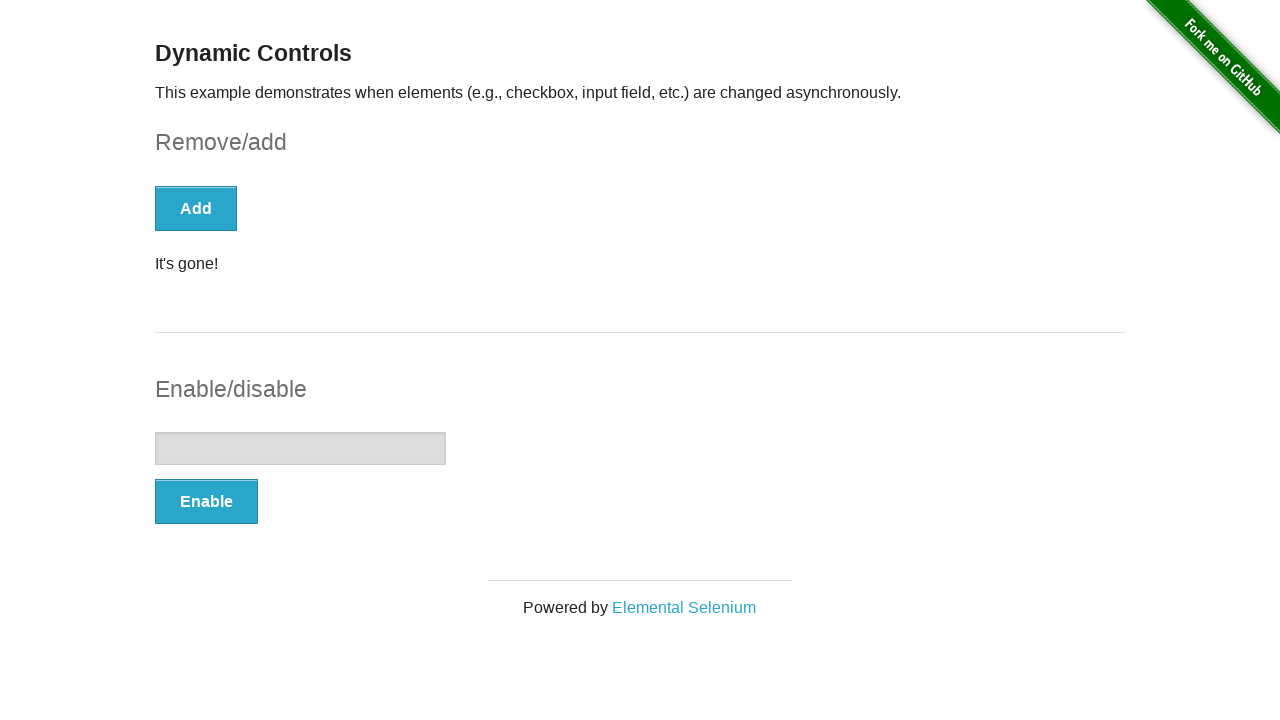

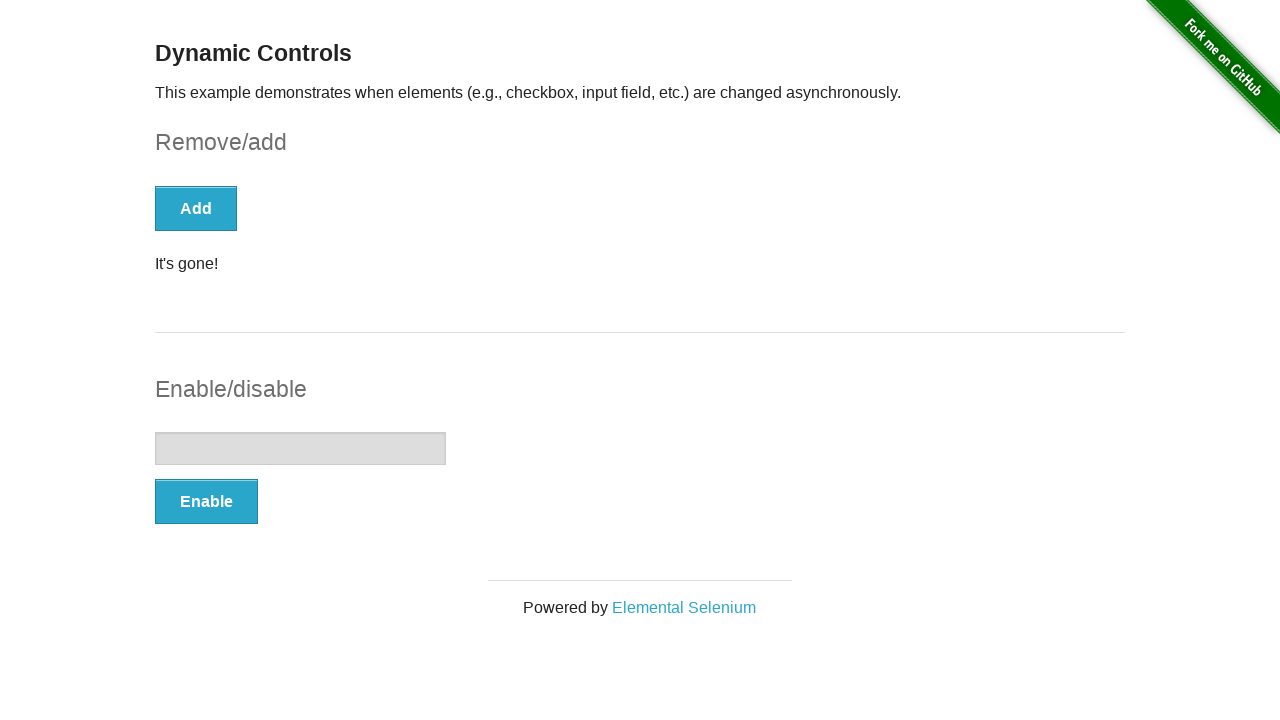